Tests that other controls are hidden when editing a todo item.

Starting URL: https://demo.playwright.dev/todomvc

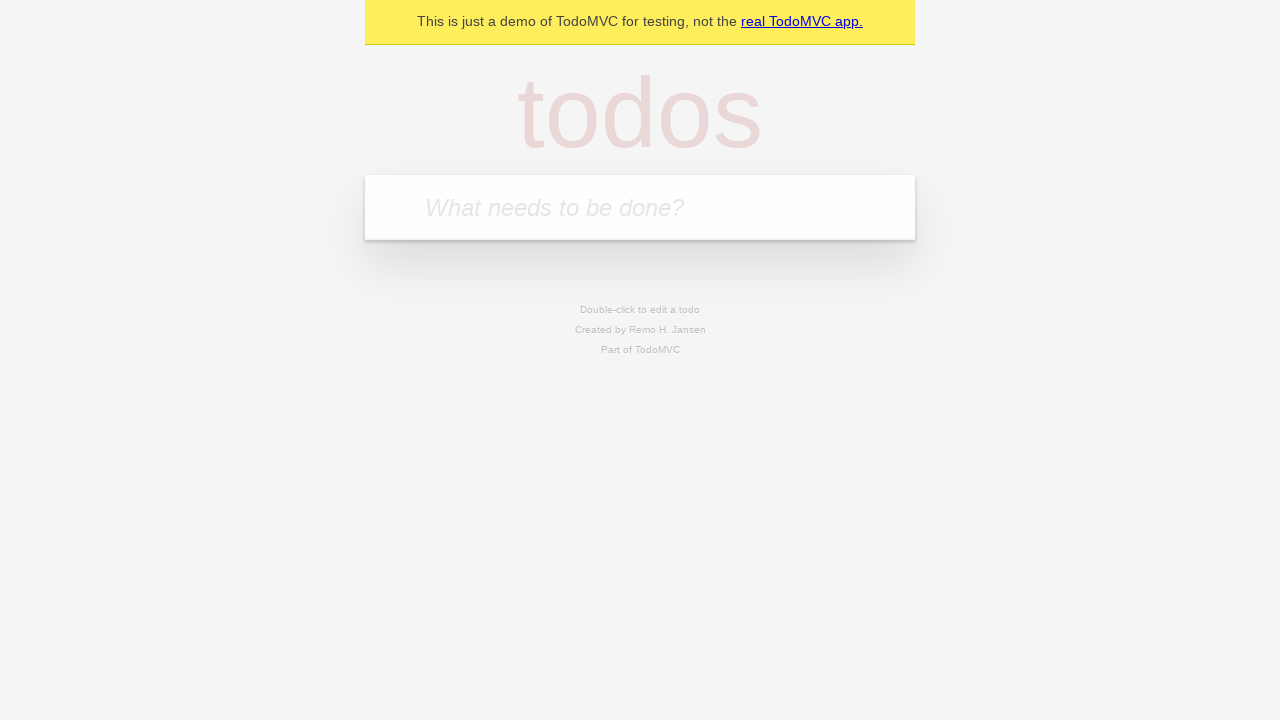

Filled todo input with 'buy some cheese' on internal:attr=[placeholder="What needs to be done?"i]
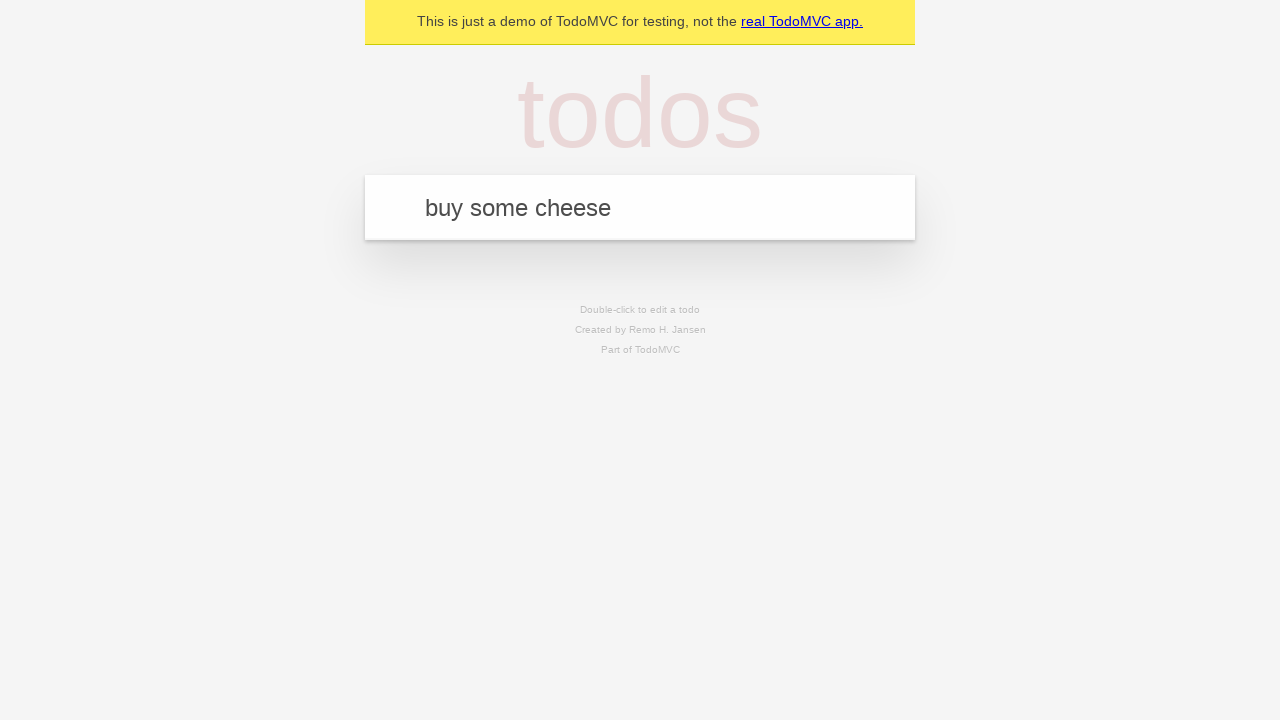

Pressed Enter to add first todo on internal:attr=[placeholder="What needs to be done?"i]
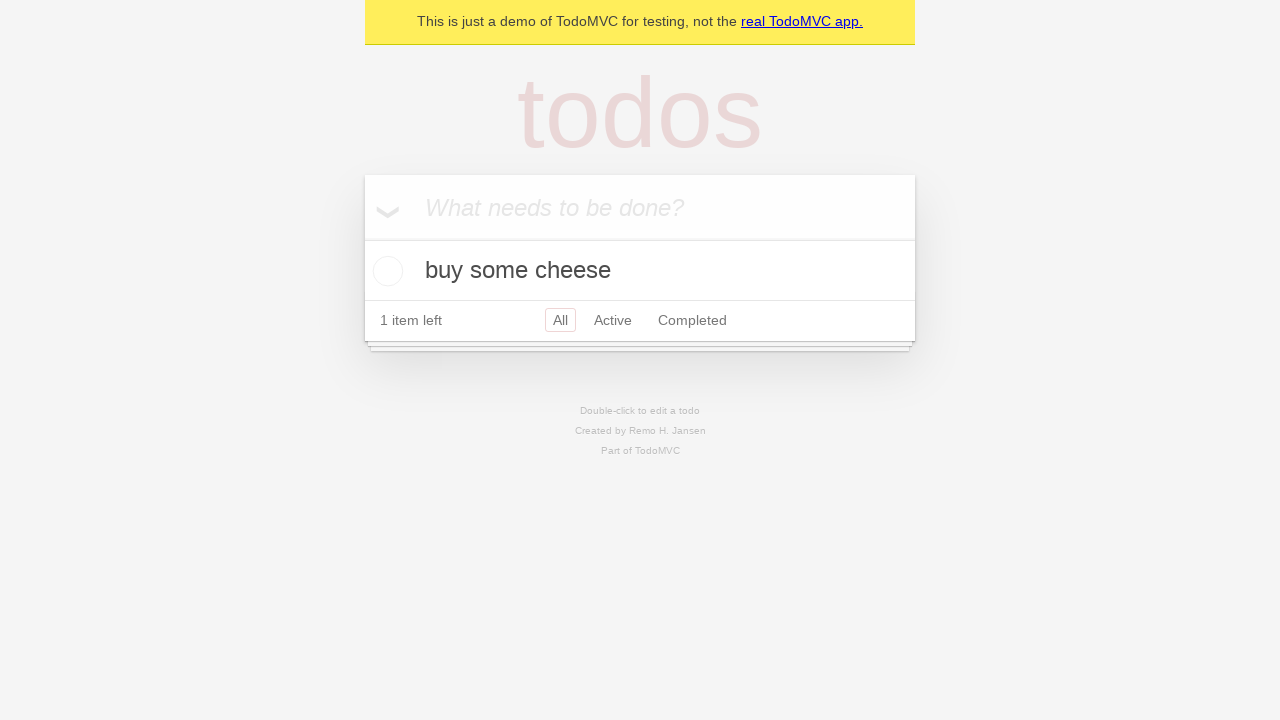

Filled todo input with 'feed the cat' on internal:attr=[placeholder="What needs to be done?"i]
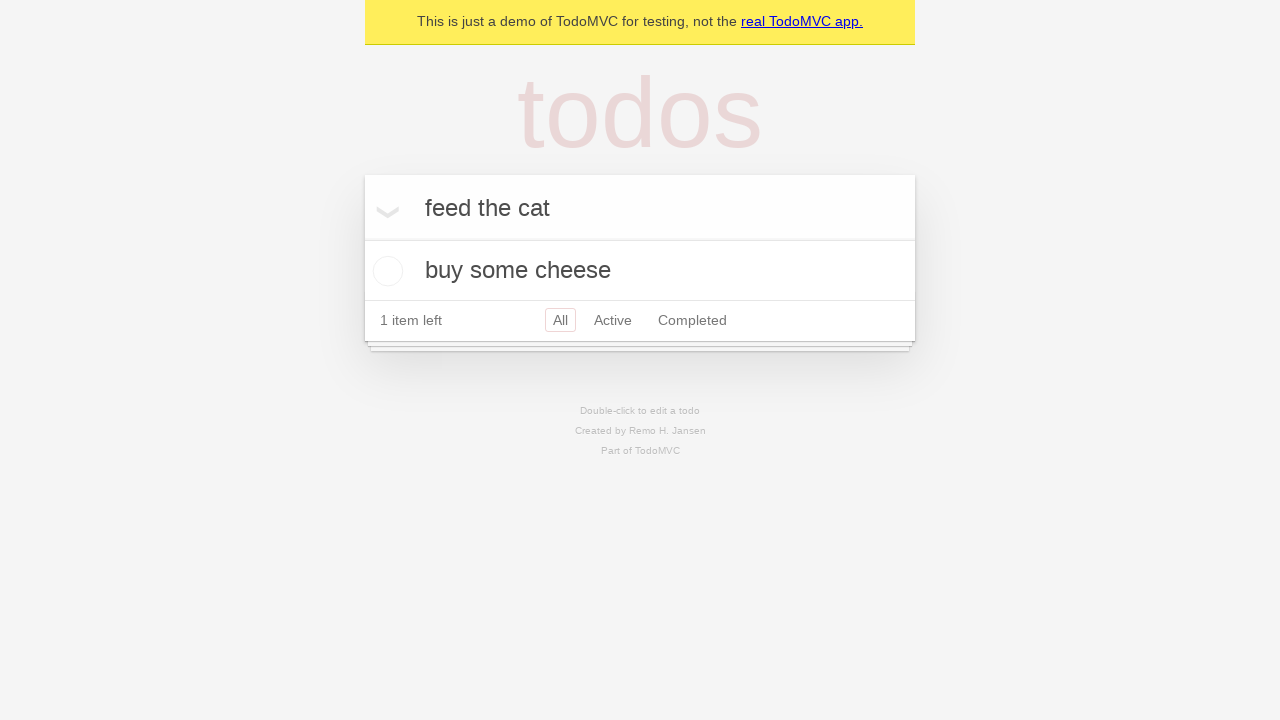

Pressed Enter to add second todo on internal:attr=[placeholder="What needs to be done?"i]
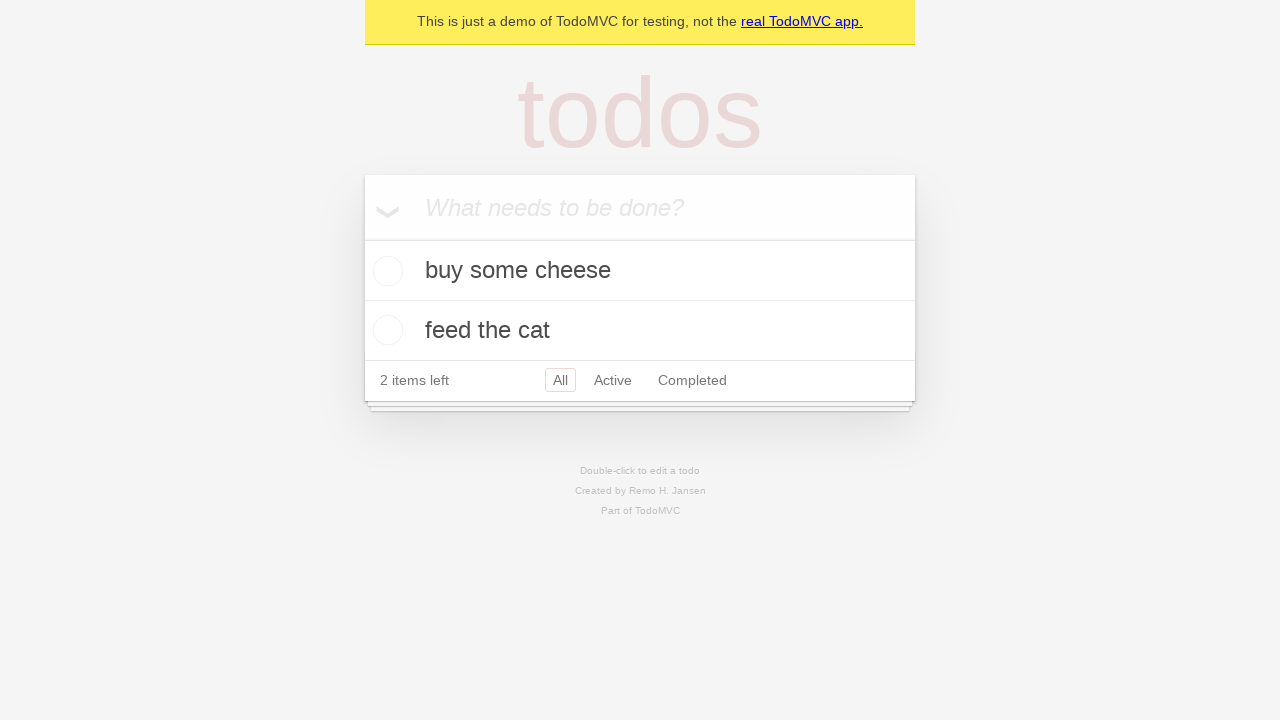

Filled todo input with 'book a doctors appointment' on internal:attr=[placeholder="What needs to be done?"i]
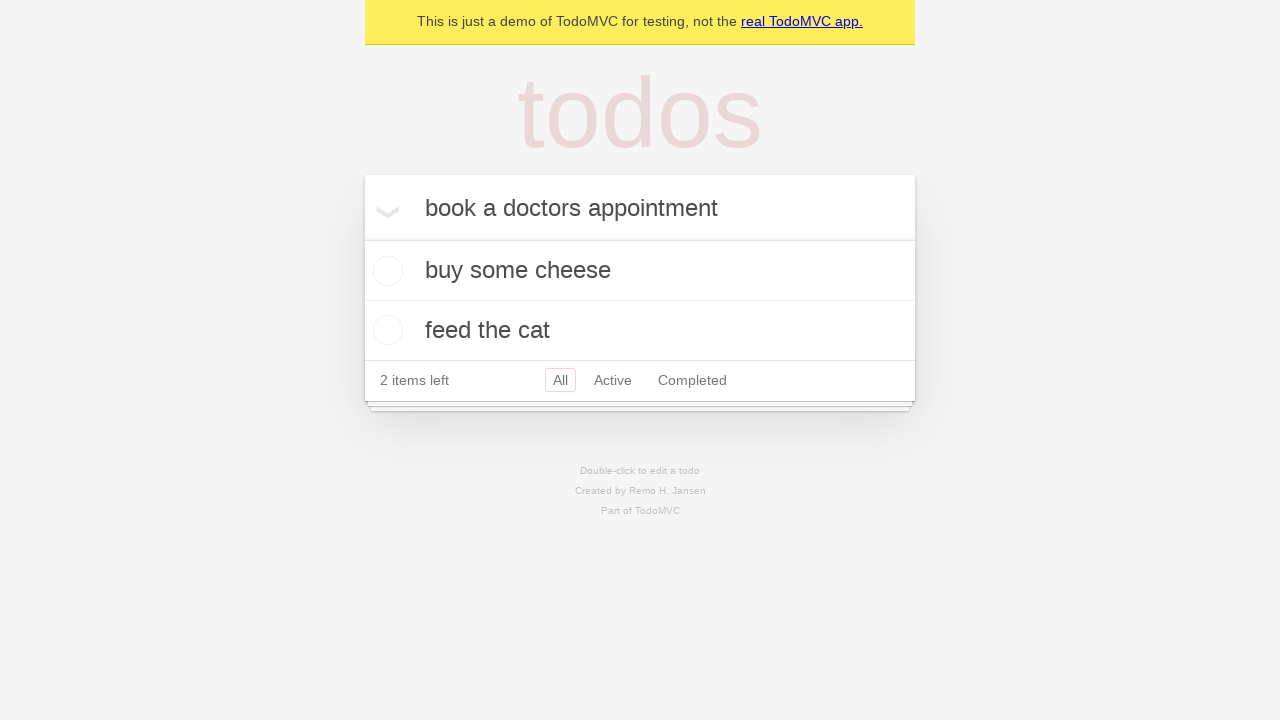

Pressed Enter to add third todo on internal:attr=[placeholder="What needs to be done?"i]
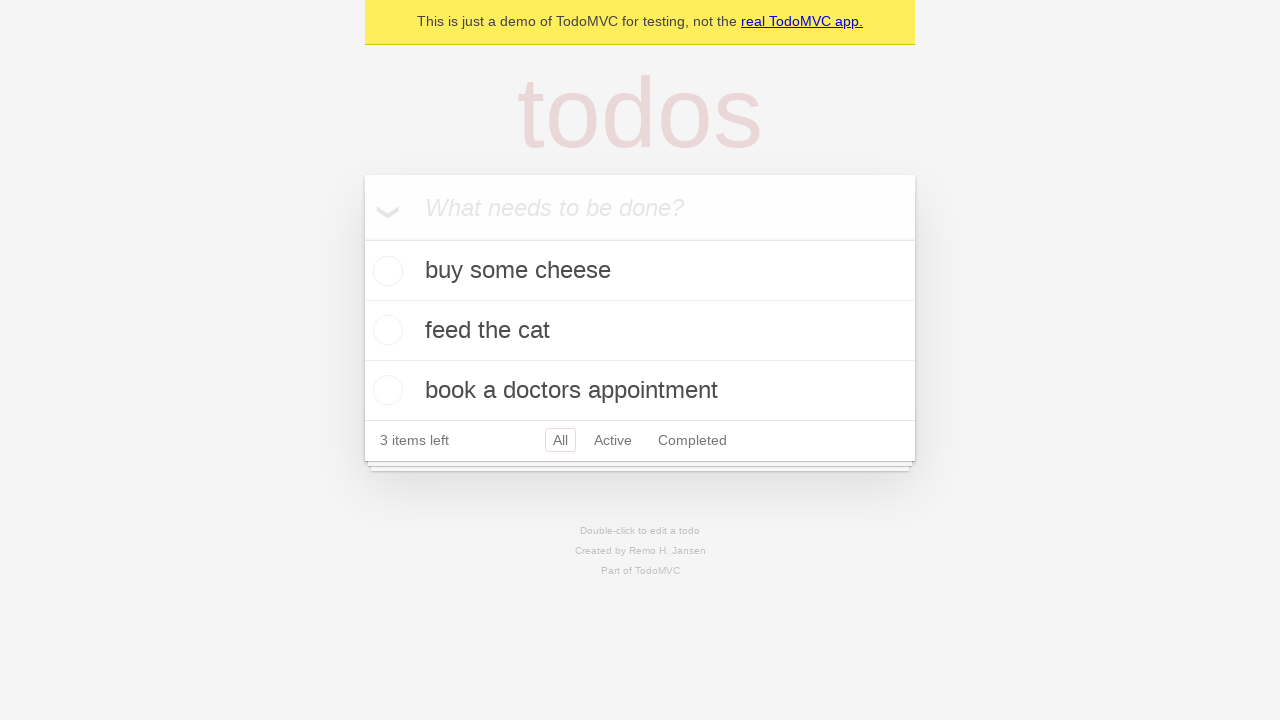

Double-clicked second todo to enter edit mode at (640, 331) on internal:testid=[data-testid="todo-item"s] >> nth=1
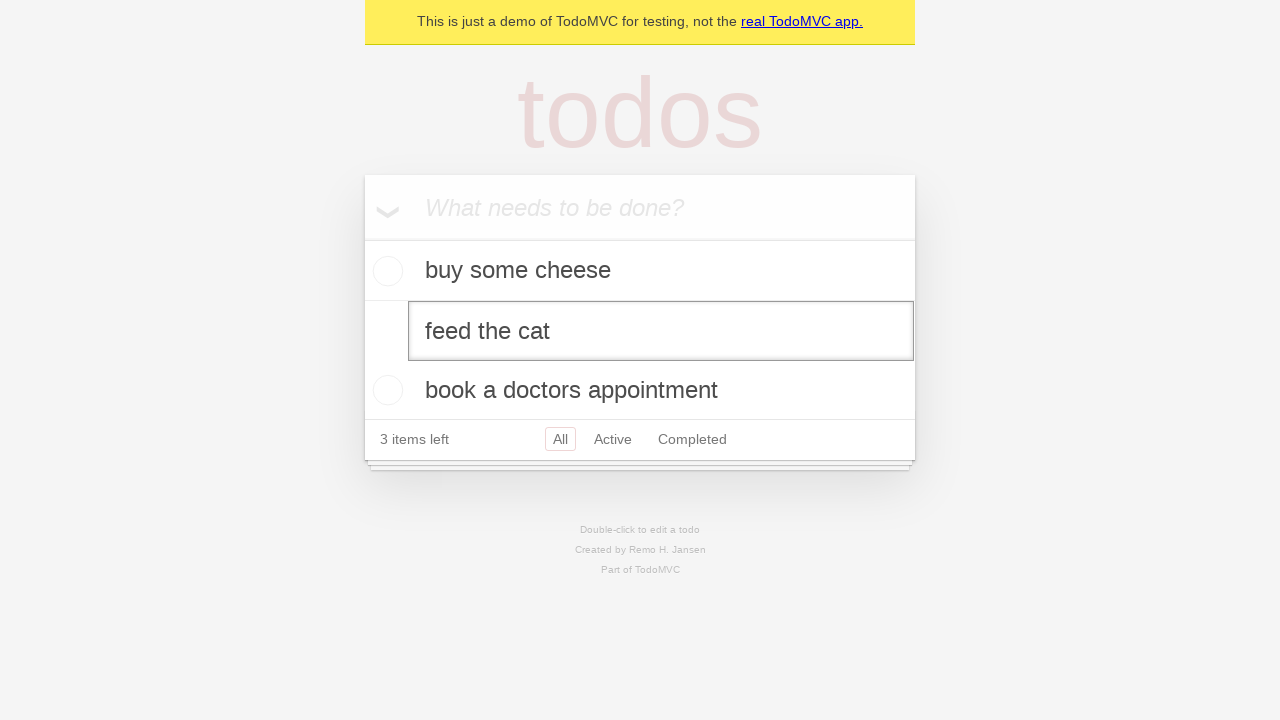

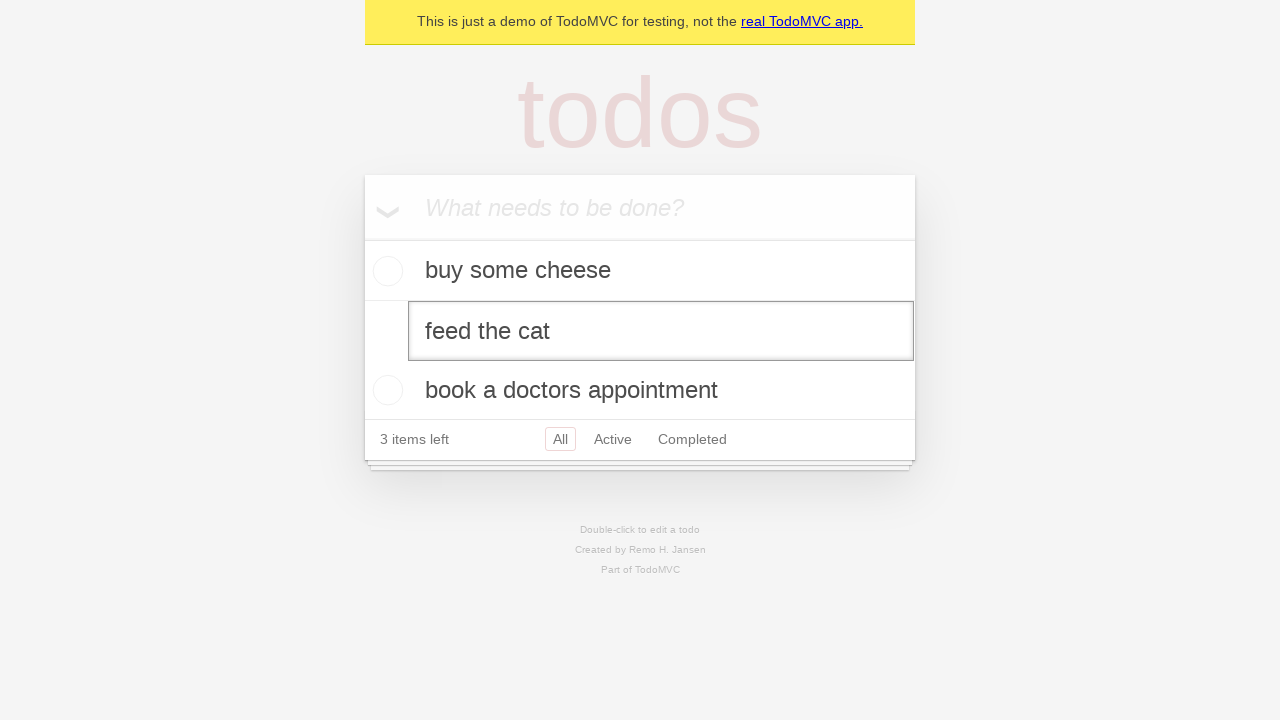